Tests that the Clear completed button displays correct text

Starting URL: https://demo.playwright.dev/todomvc

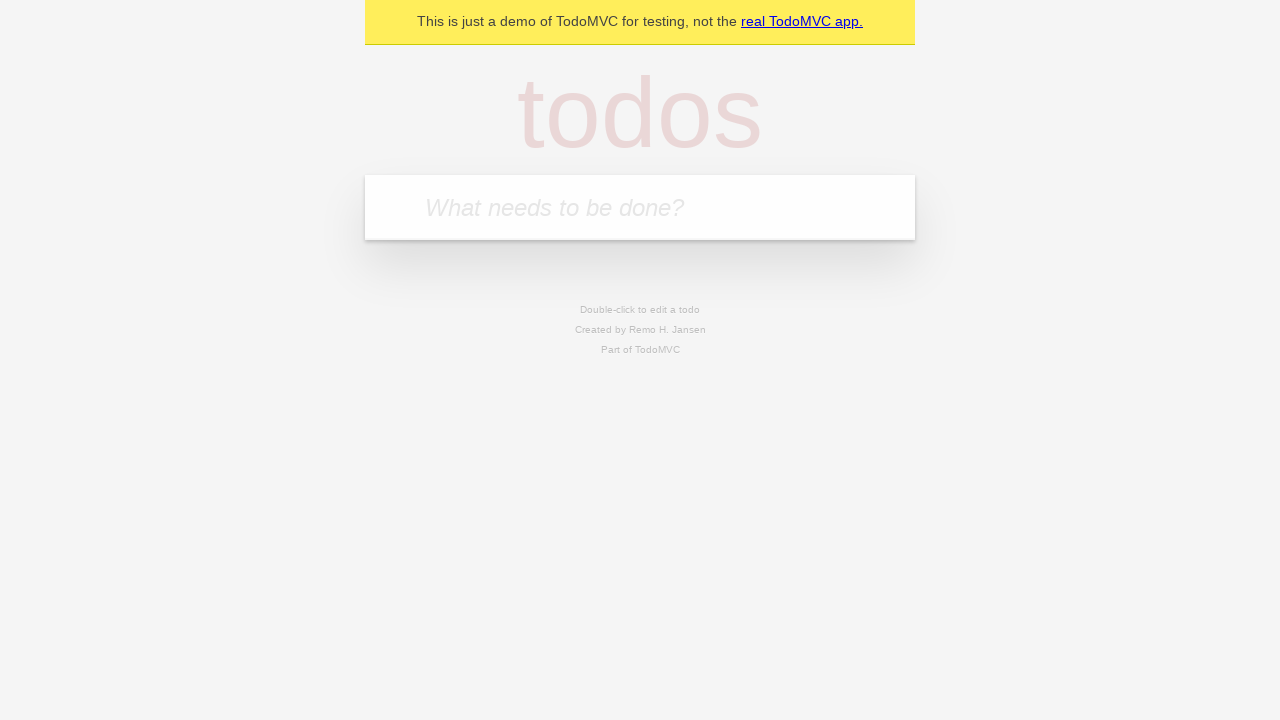

Filled todo input with 'buy some cheese' on internal:attr=[placeholder="What needs to be done?"i]
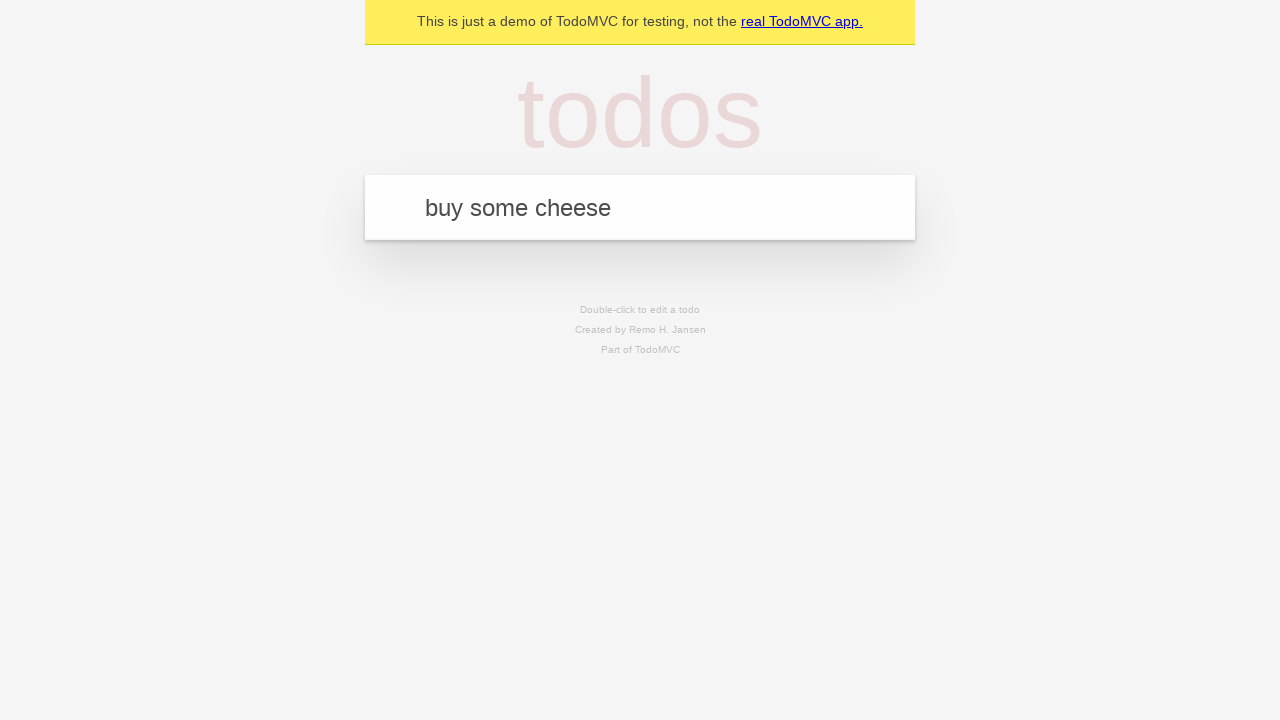

Pressed Enter to create todo 'buy some cheese' on internal:attr=[placeholder="What needs to be done?"i]
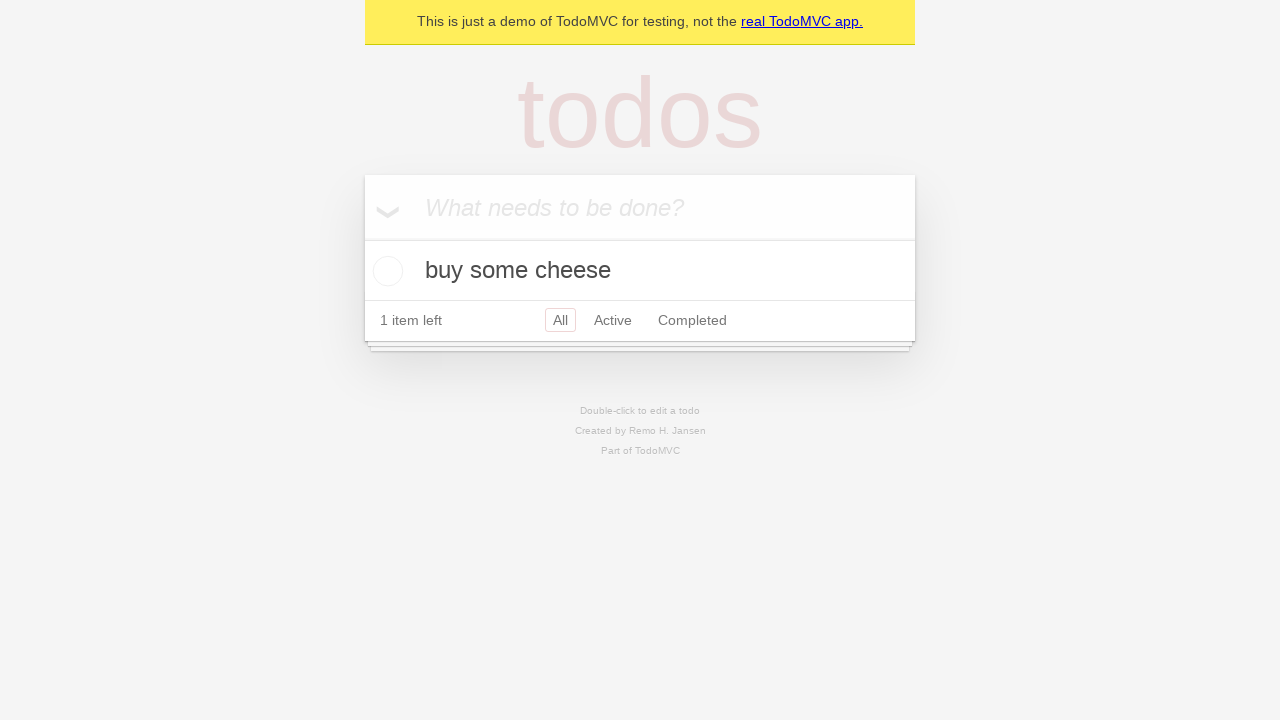

Filled todo input with 'feed the cat' on internal:attr=[placeholder="What needs to be done?"i]
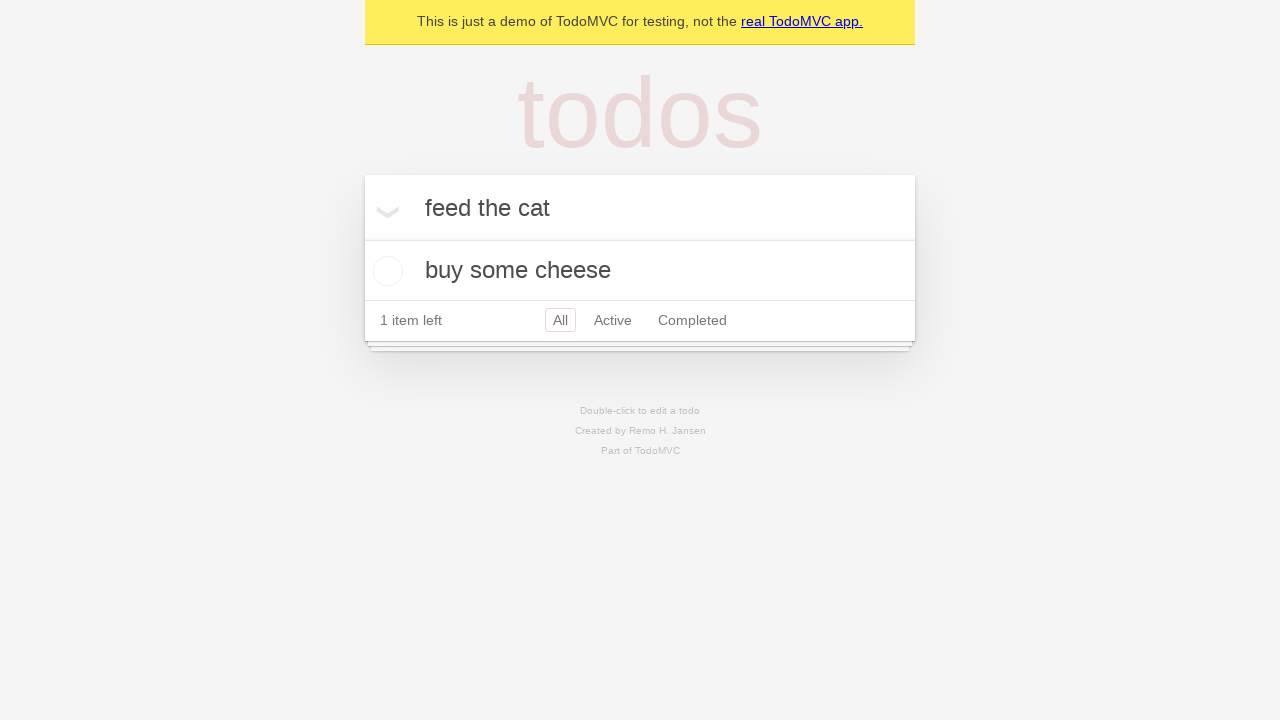

Pressed Enter to create todo 'feed the cat' on internal:attr=[placeholder="What needs to be done?"i]
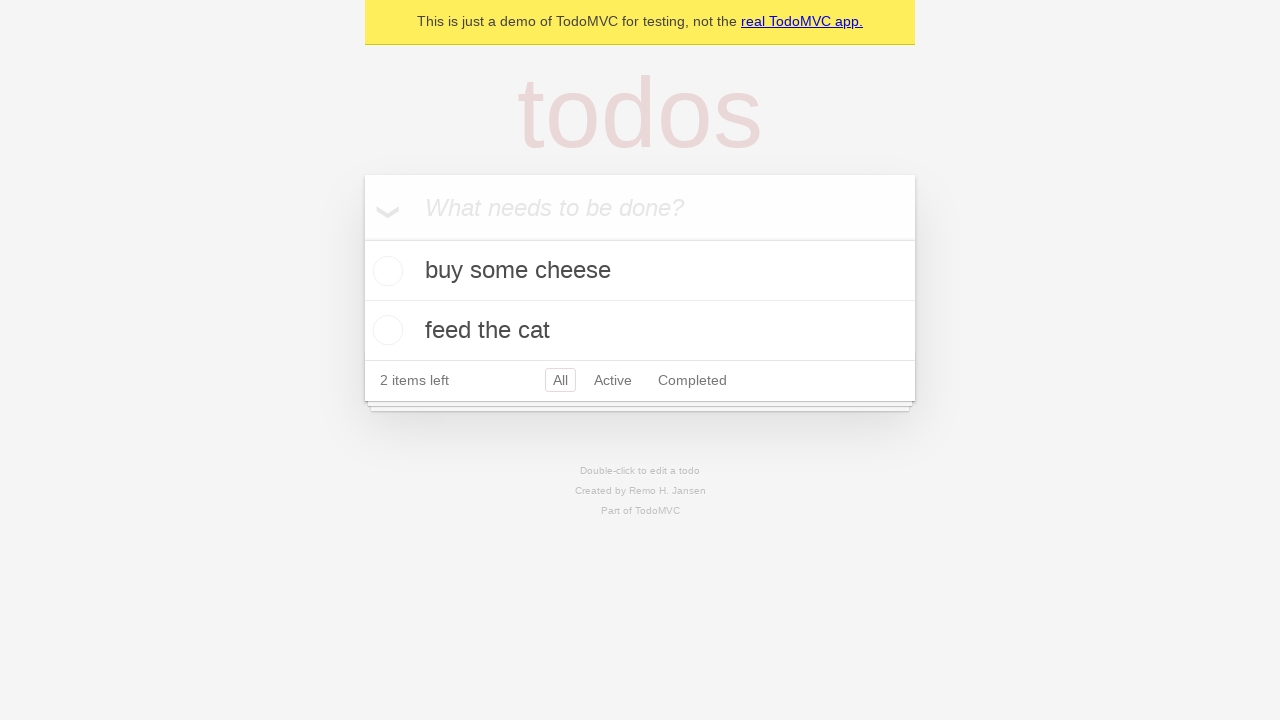

Filled todo input with 'book a doctors appointment' on internal:attr=[placeholder="What needs to be done?"i]
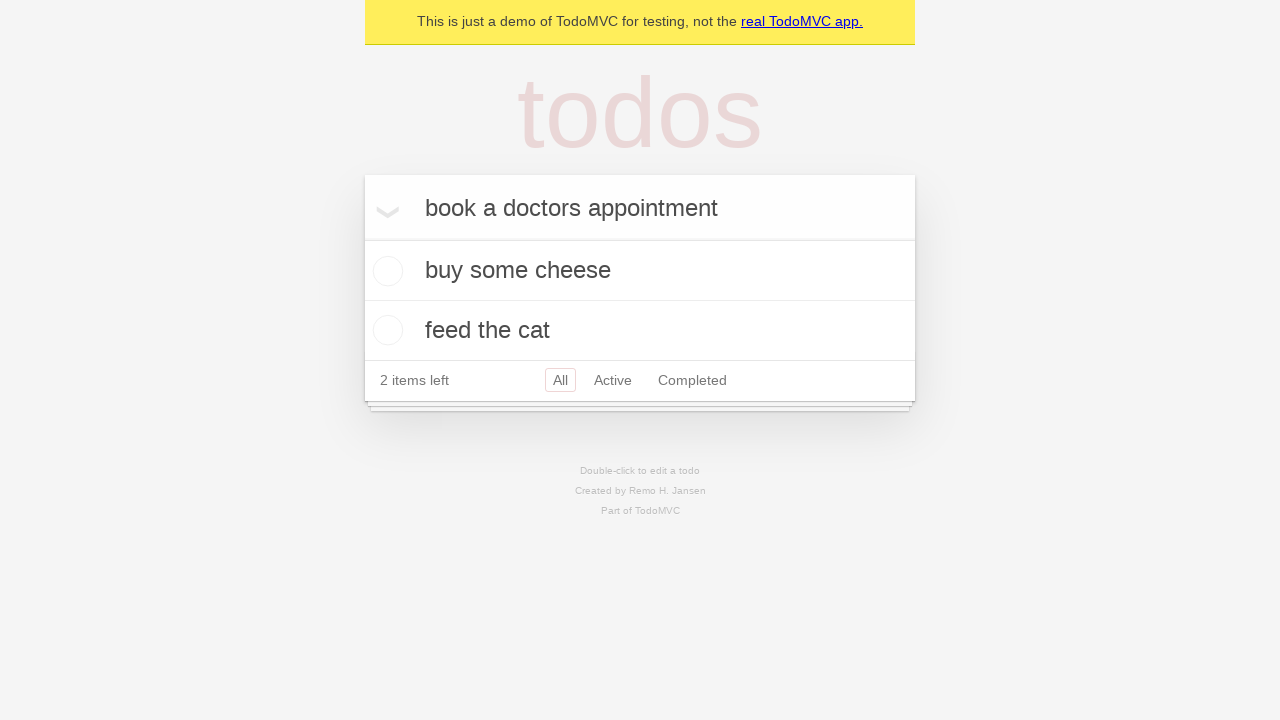

Pressed Enter to create todo 'book a doctors appointment' on internal:attr=[placeholder="What needs to be done?"i]
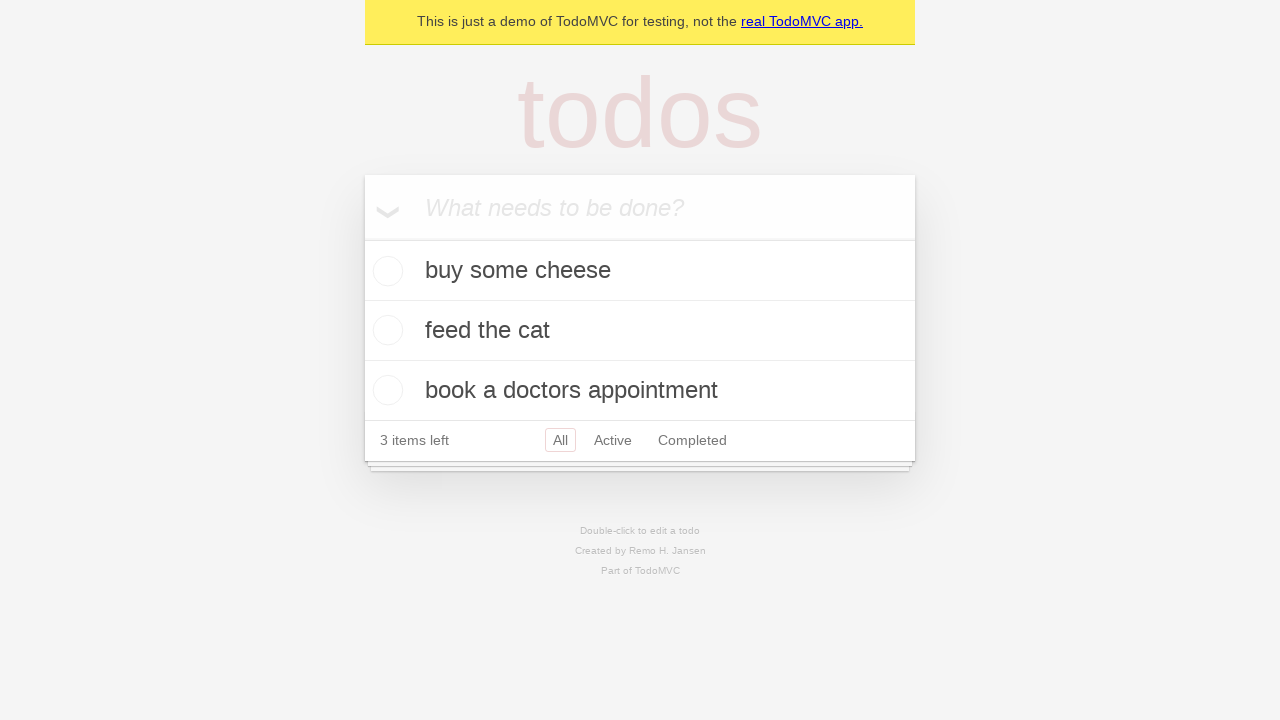

Waited for all 3 todos to be created
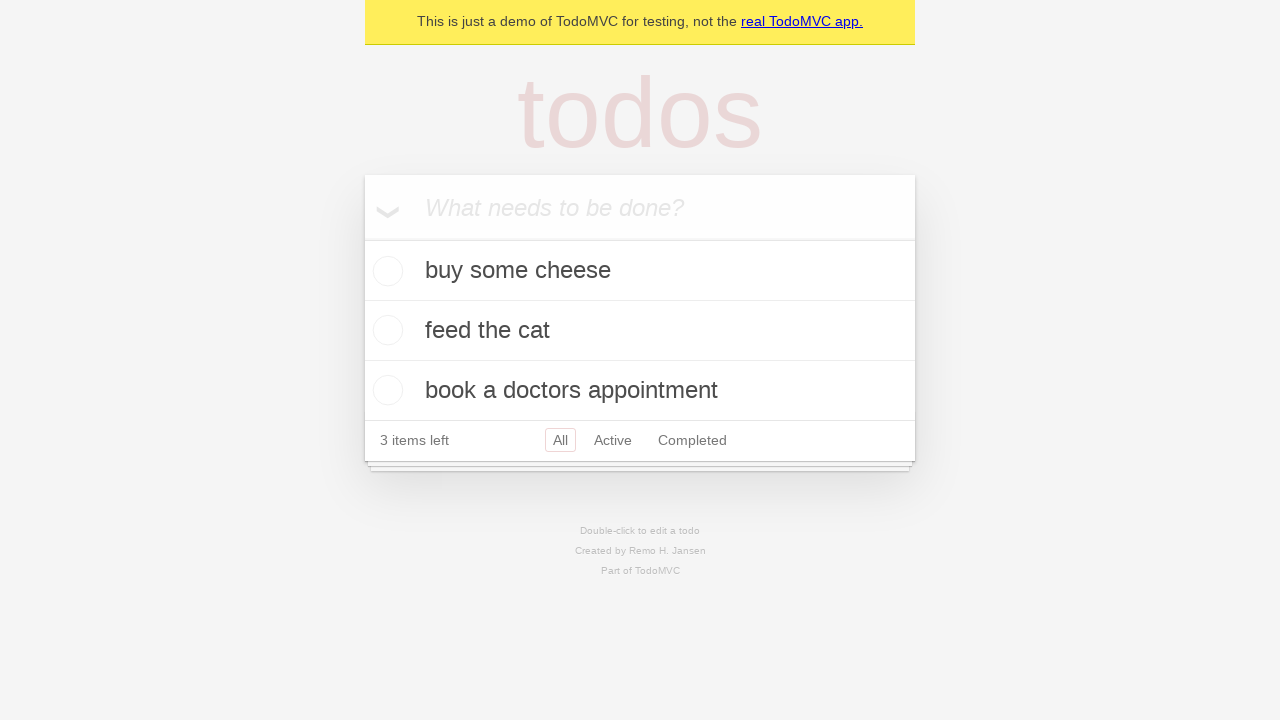

Checked the first todo item as completed at (385, 271) on .todo-list li .toggle >> nth=0
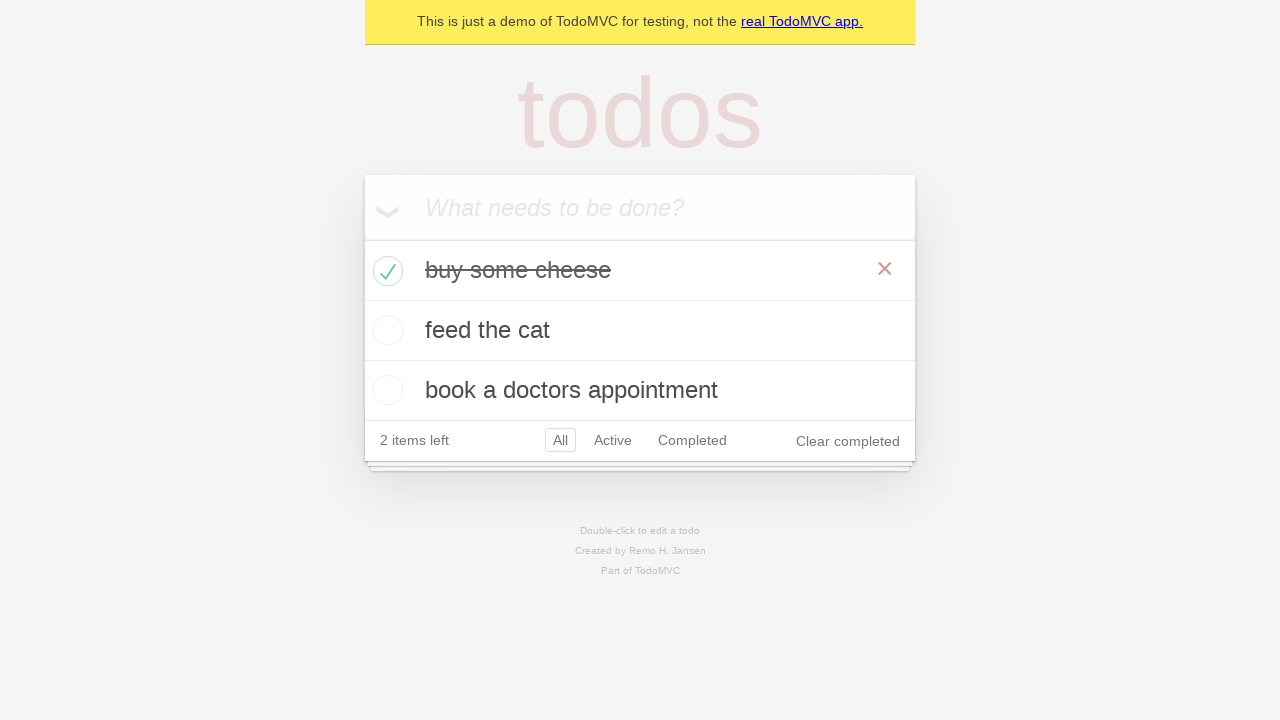

Clear completed button appeared on the page
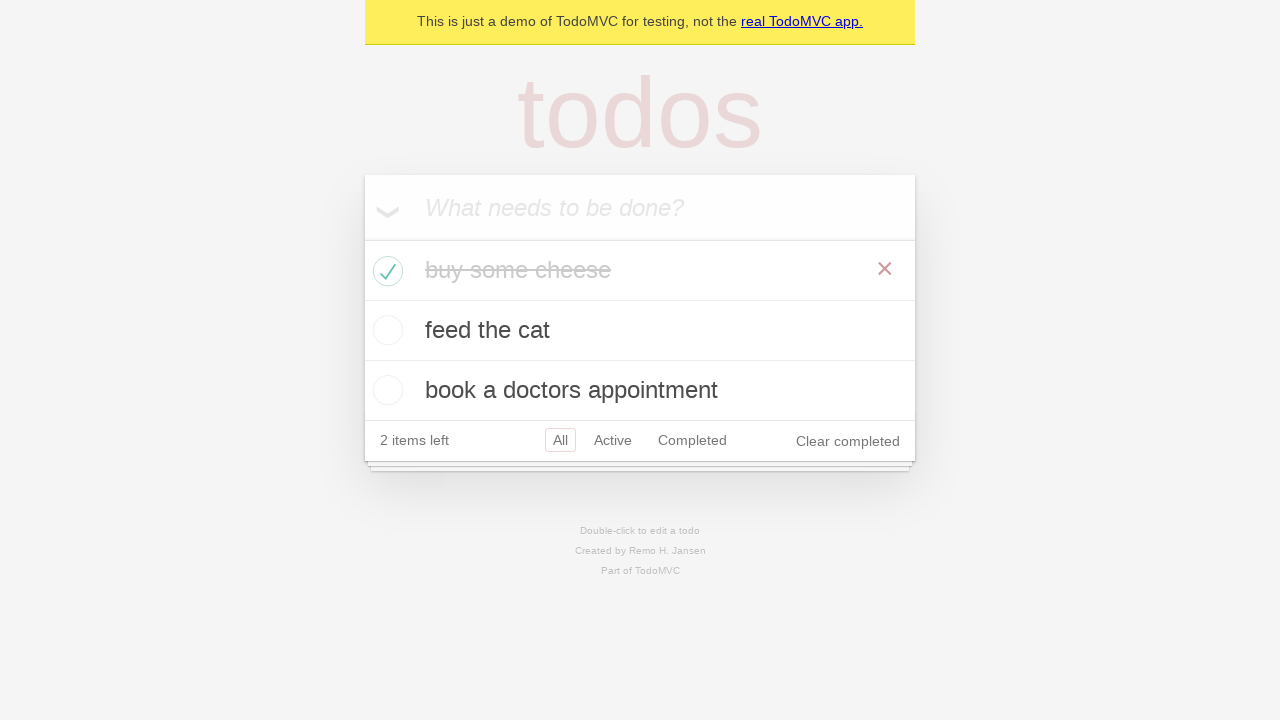

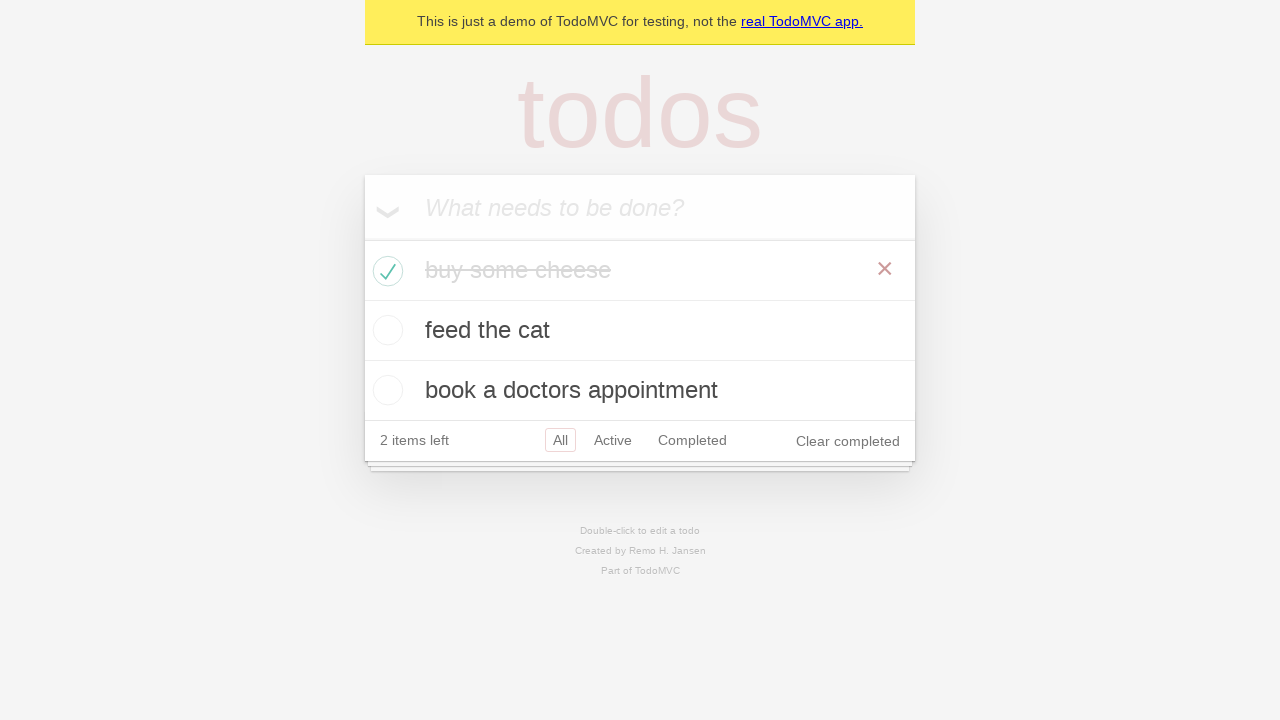